Tests table sorting functionality by clicking on the "Due" column header twice and verifying the column values are sorted in descending order

Starting URL: http://the-internet.herokuapp.com/tables

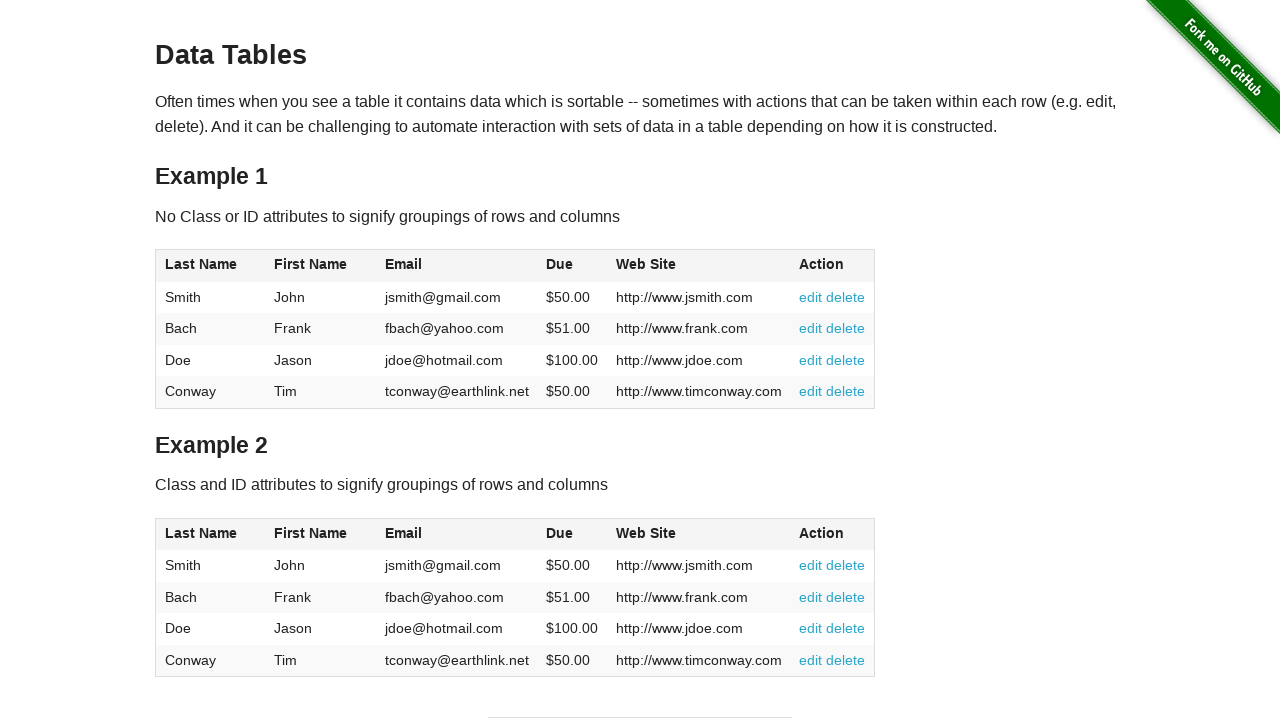

Clicked on 'Due' column header to sort ascending at (572, 266) on #table1 thead tr th:nth-of-type(4)
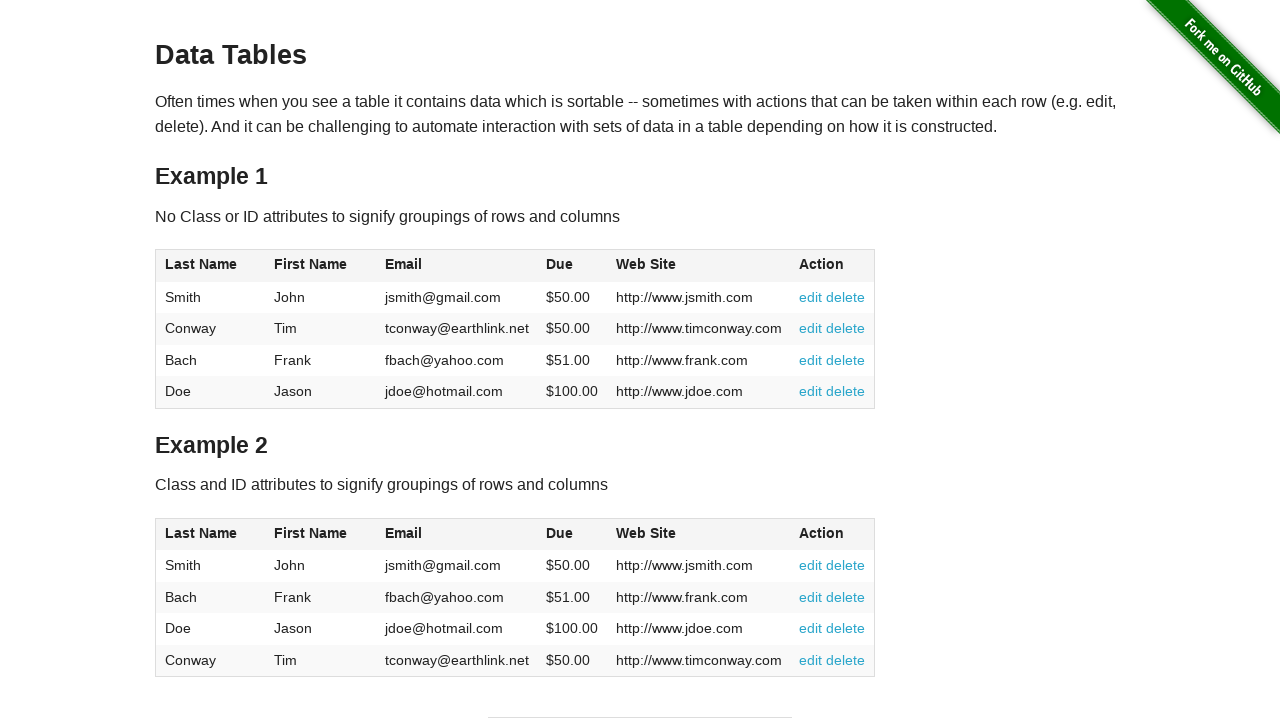

Clicked on 'Due' column header again to sort descending at (572, 266) on #table1 thead tr th:nth-of-type(4)
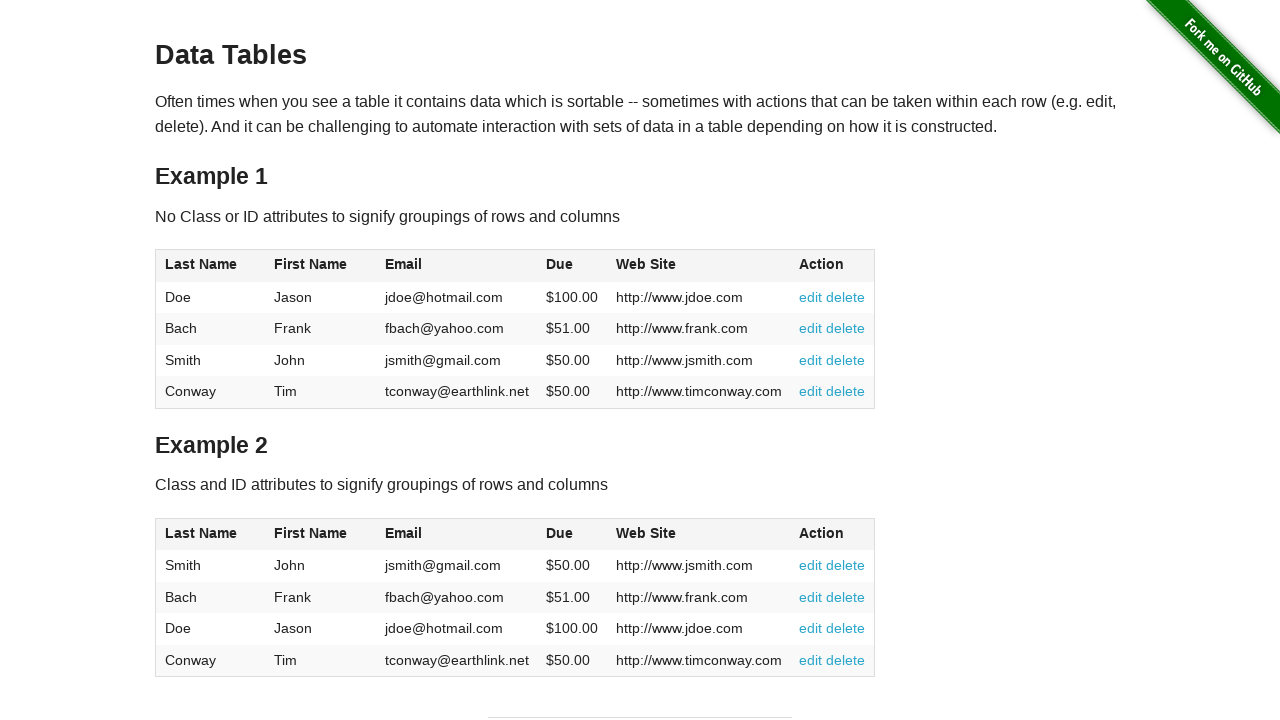

Waited for Due column cells to be present in table
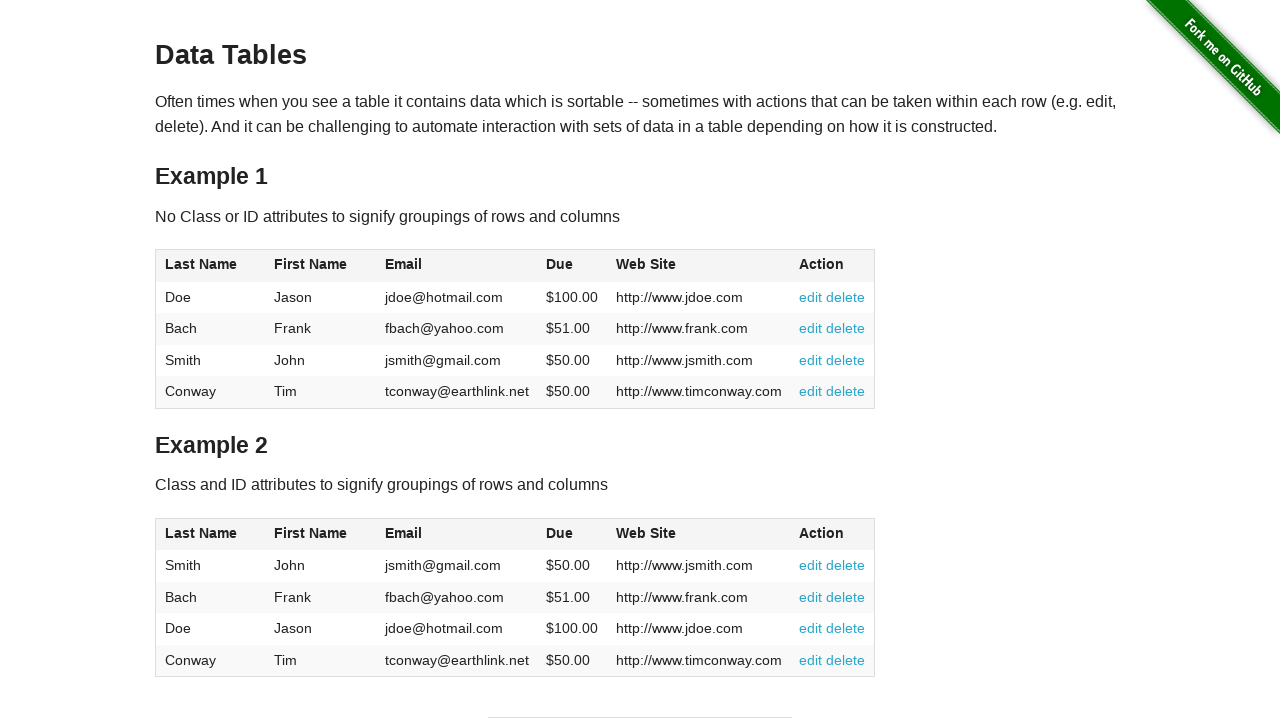

Retrieved all Due column cell values from table
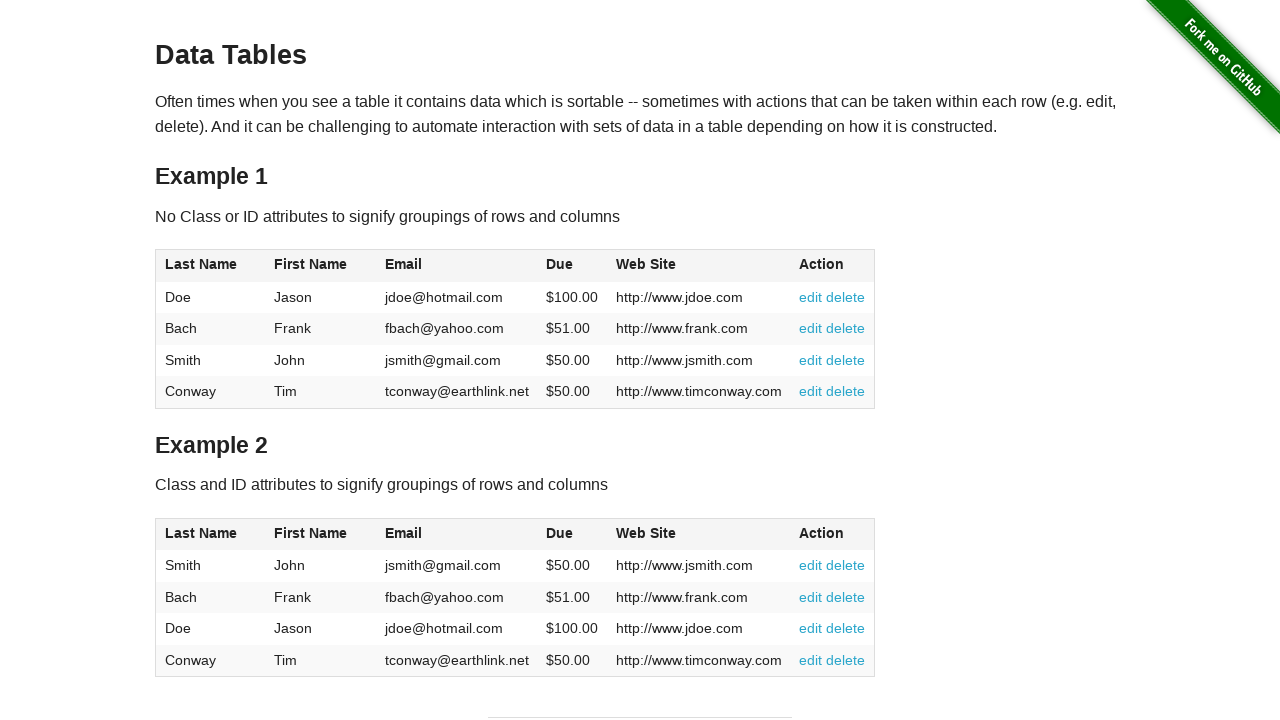

Parsed and formatted Due column values as floats
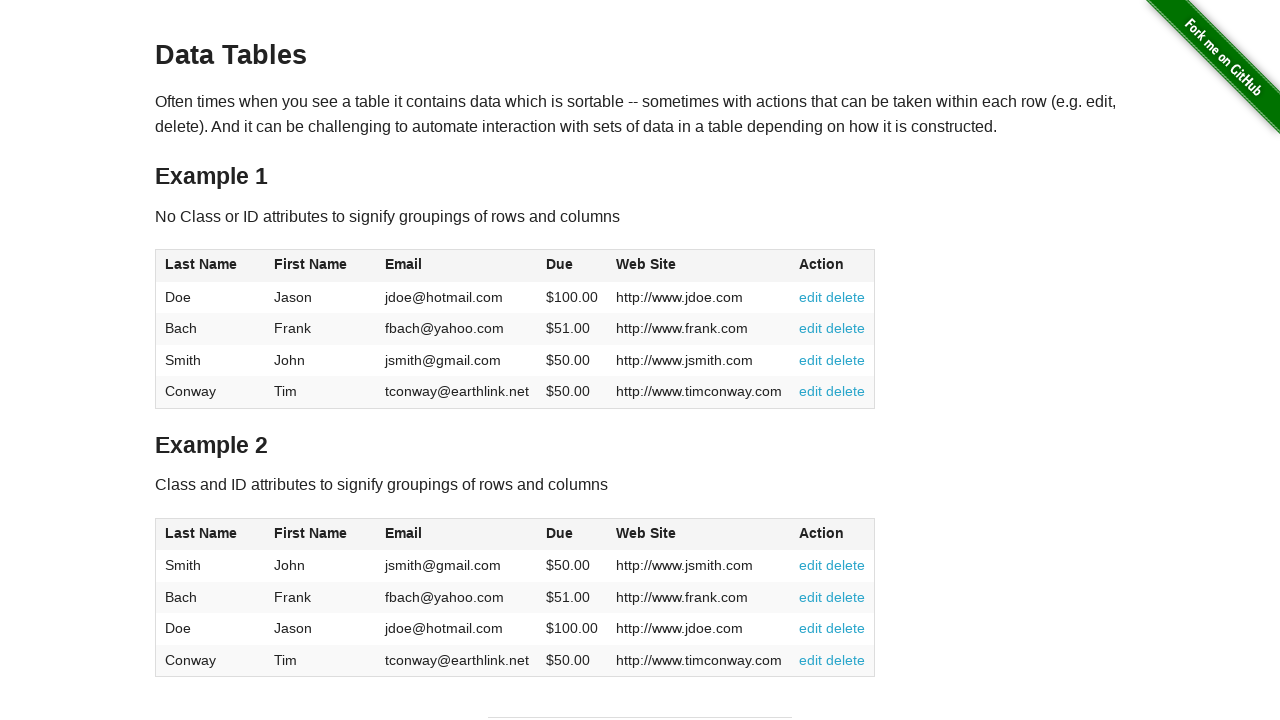

Verified that Due column values are sorted in descending order
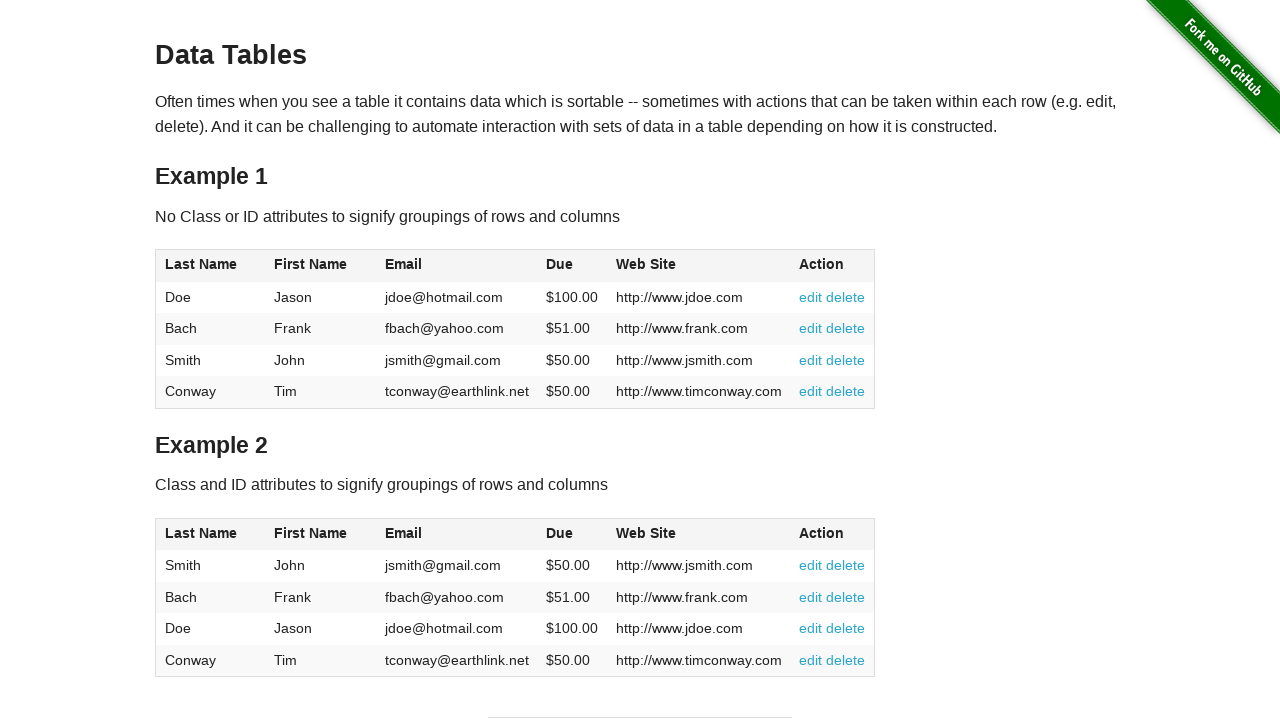

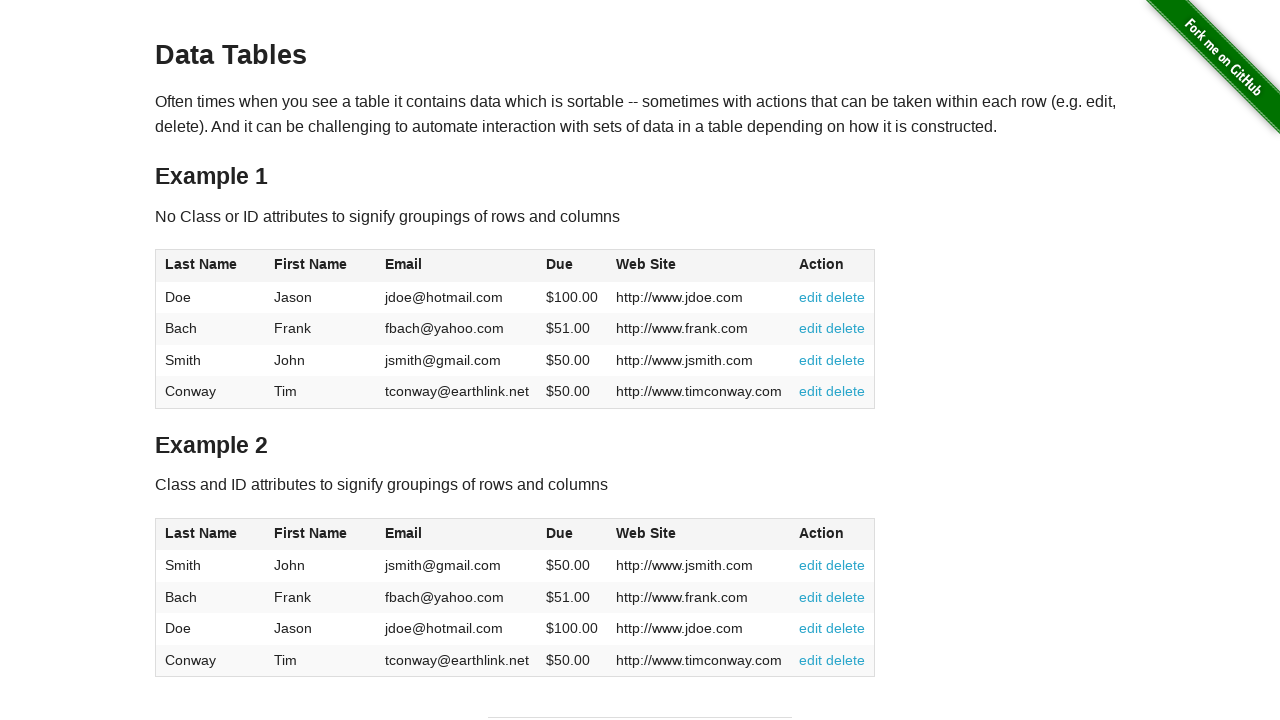